Tests JavaScript alert handling by clicking buttons that trigger different types of alerts (simple alert, confirm dialog, and prompt dialog), then accepting, dismissing, or entering text into them.

Starting URL: https://demoqa.com/alerts

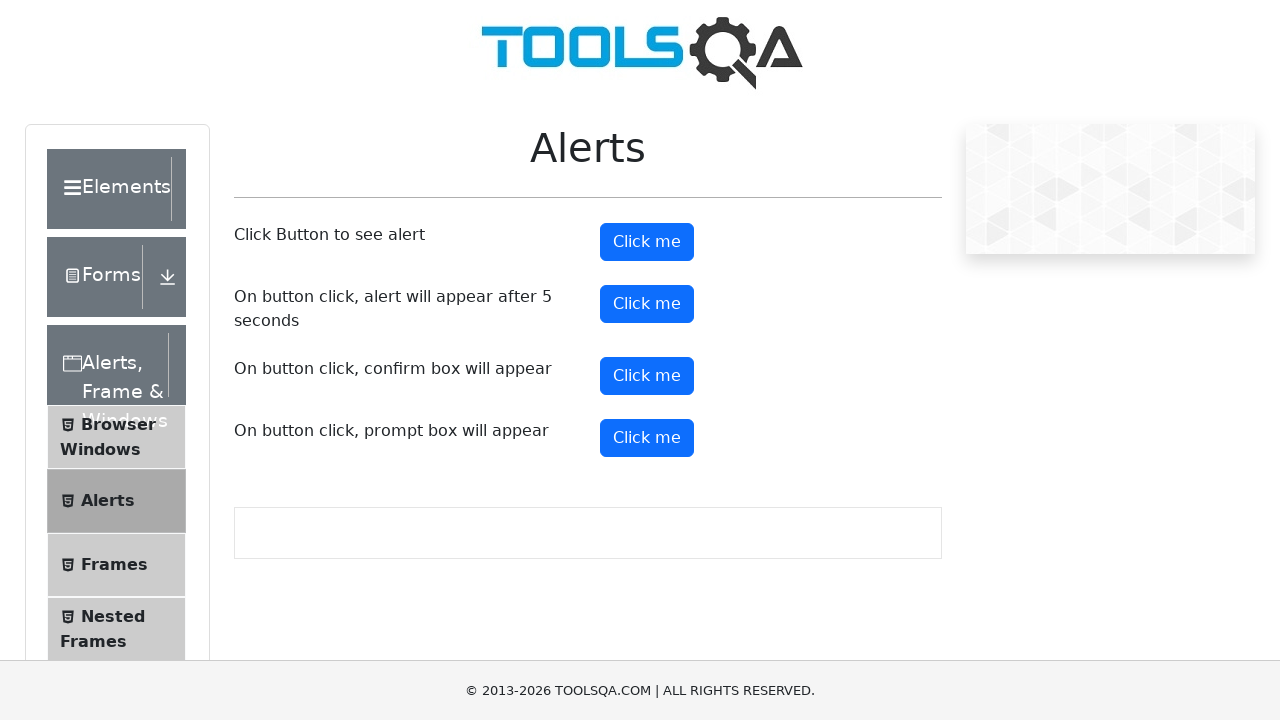

Clicked alert button to trigger simple alert at (647, 242) on #alertButton
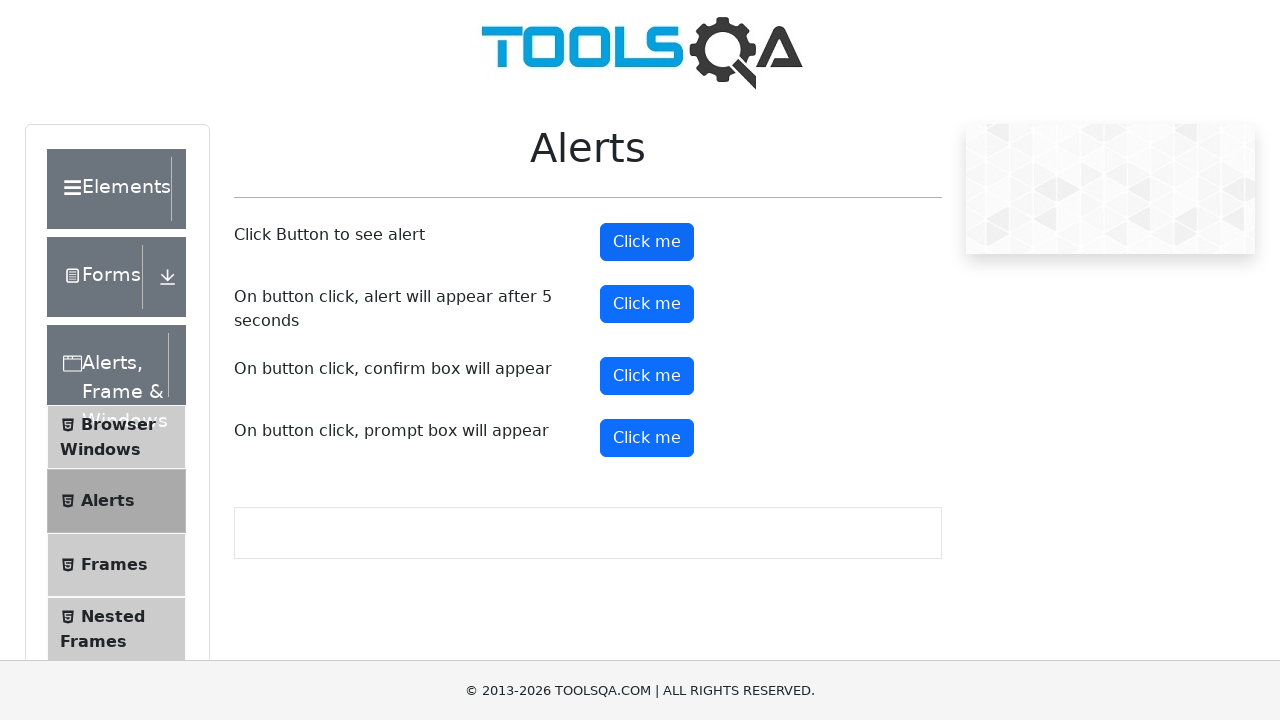

Set up dialog handler to accept alerts
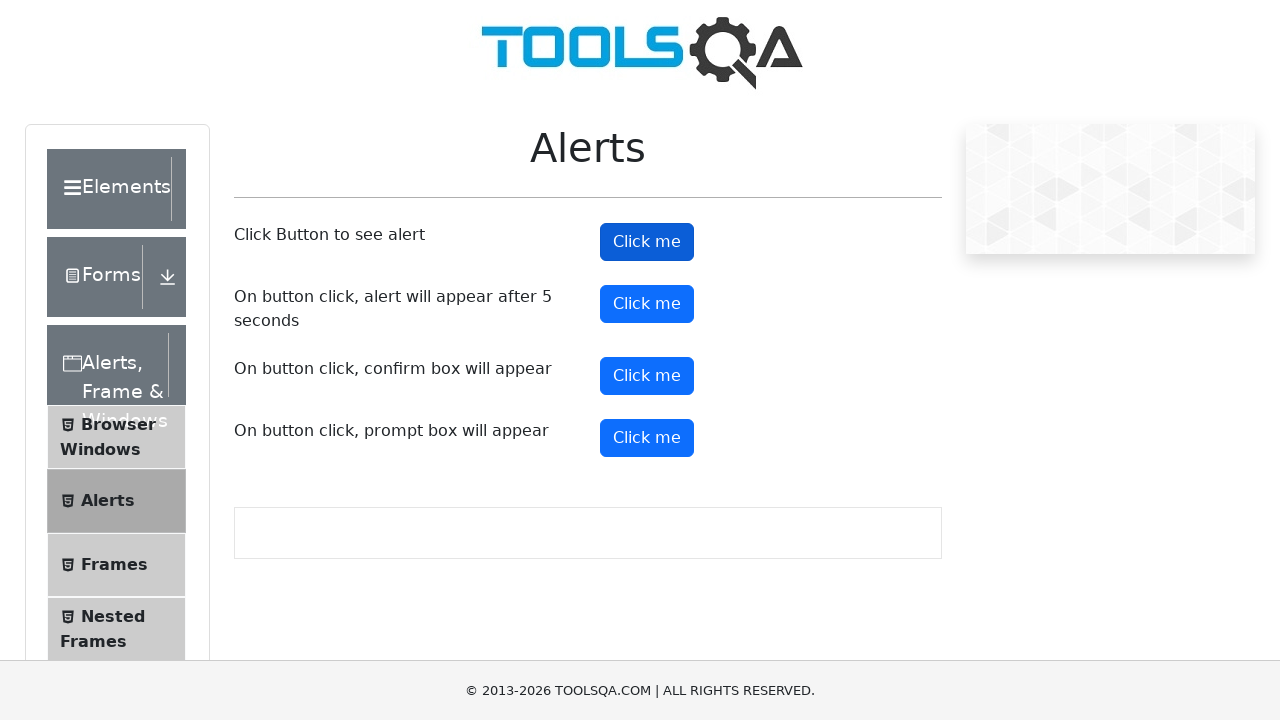

Waited for alert to be processed
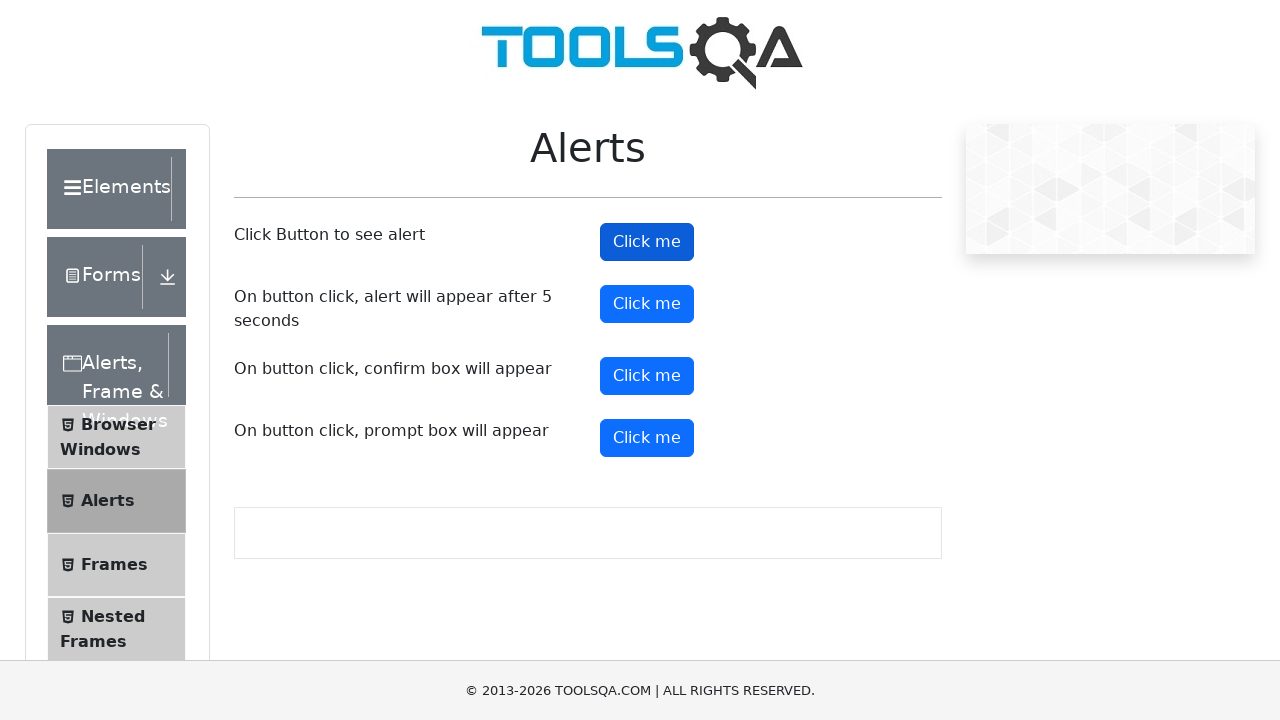

Set up dialog handler to dismiss confirm dialog
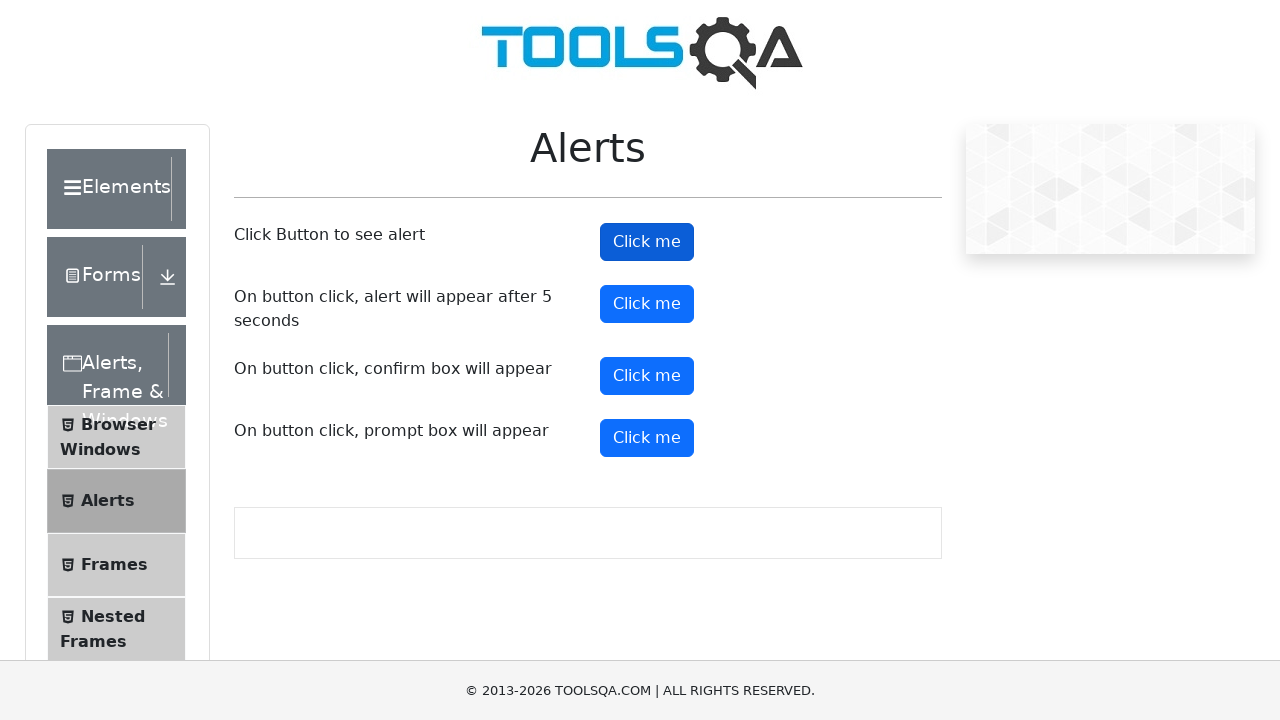

Clicked confirm button to trigger confirm dialog at (647, 376) on #confirmButton
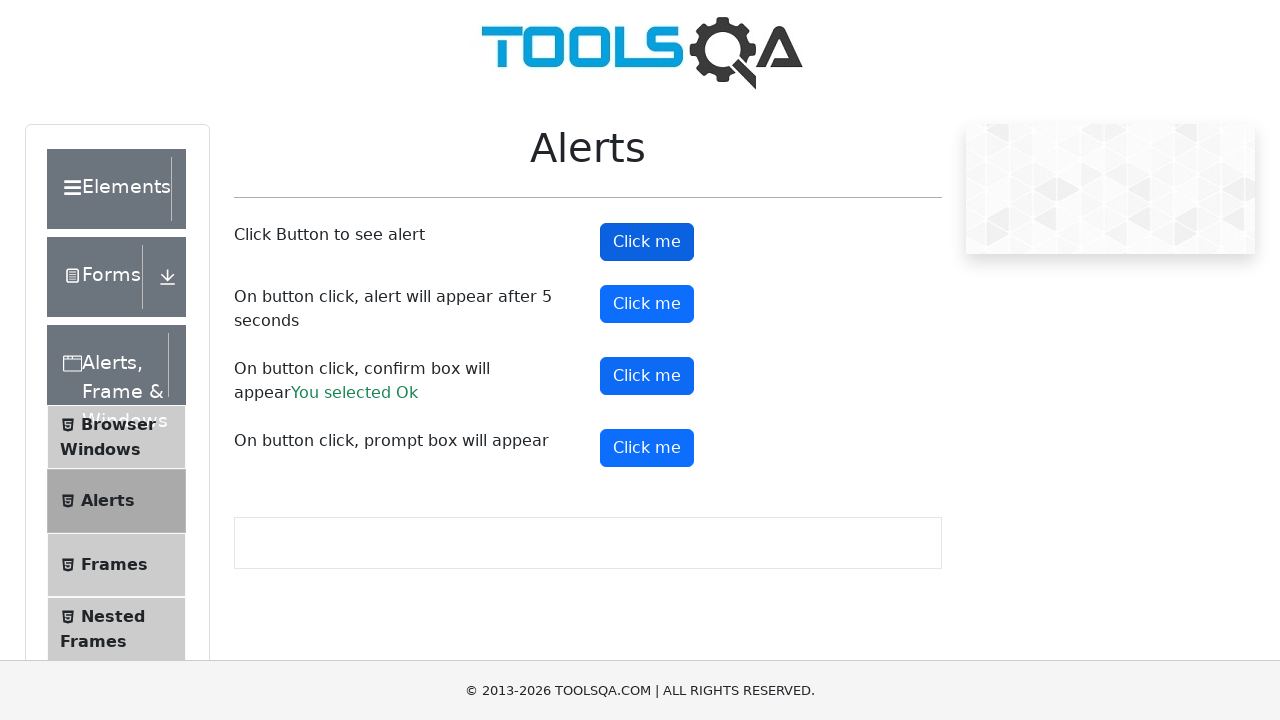

Waited for confirm dialog to be processed
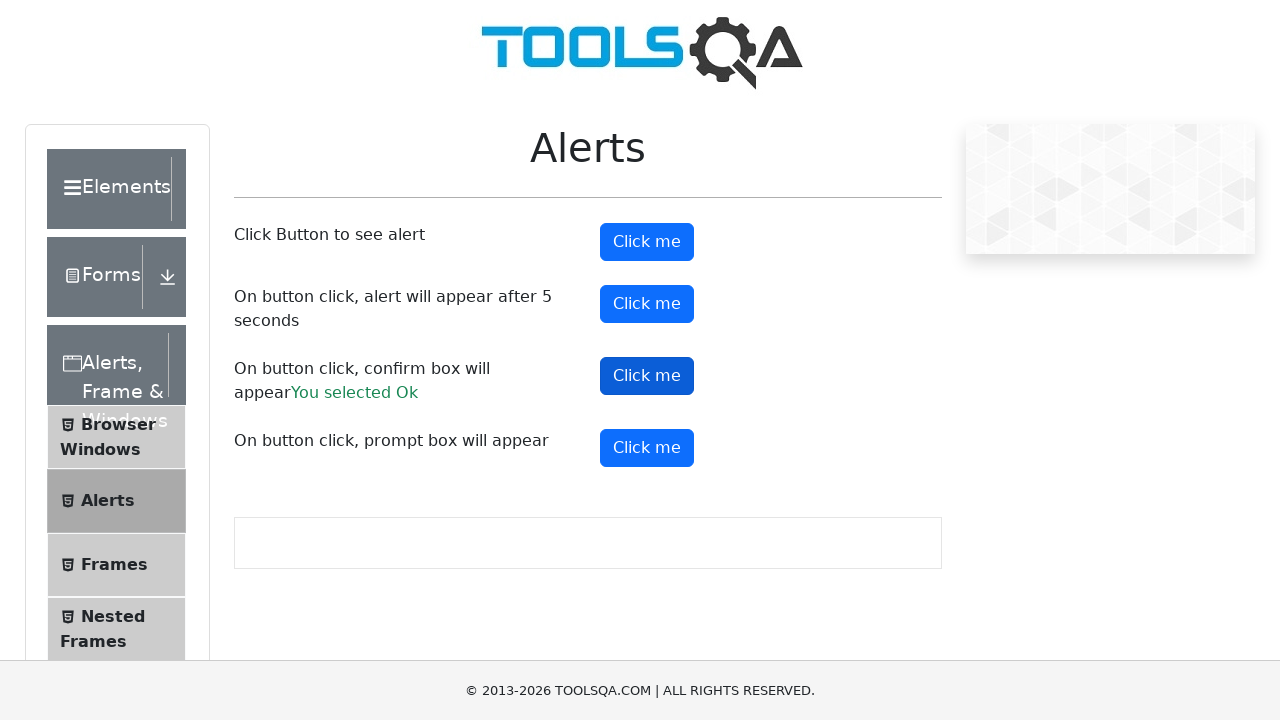

Set up dialog handler to enter text into prompt dialog
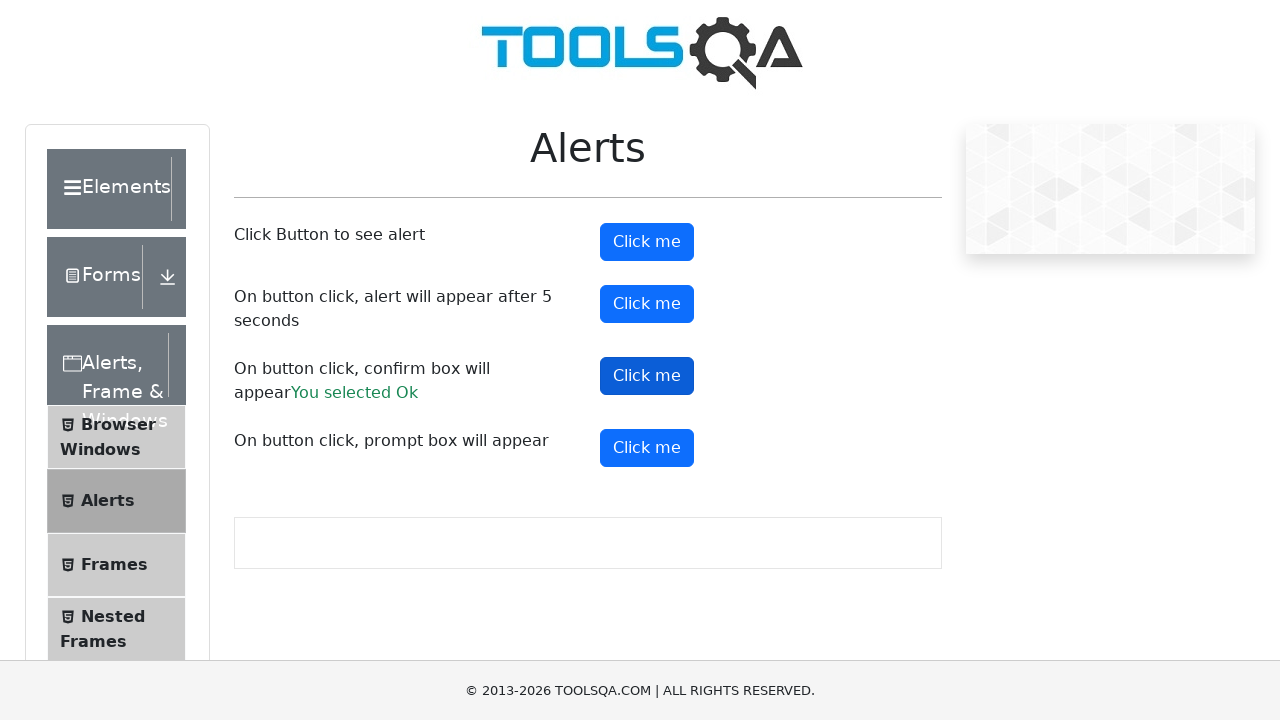

Clicked prompt button to trigger prompt dialog at (647, 448) on #promtButton
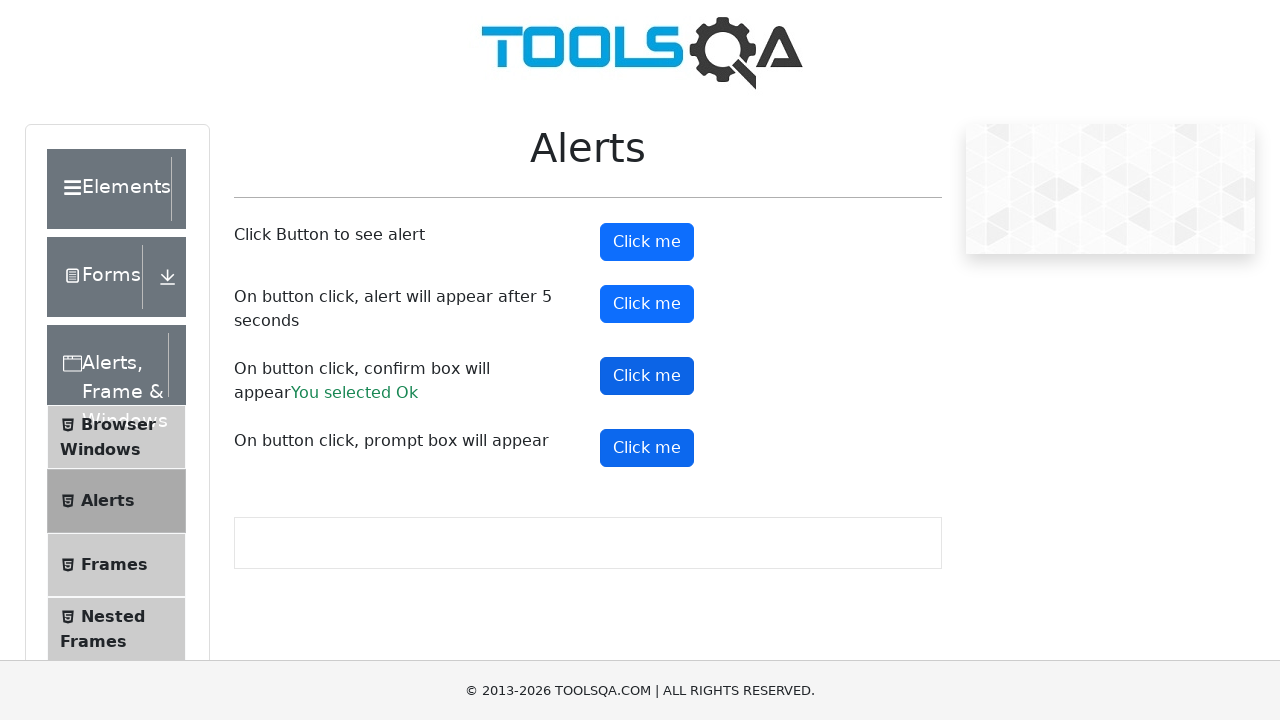

Waited for prompt dialog to be processed
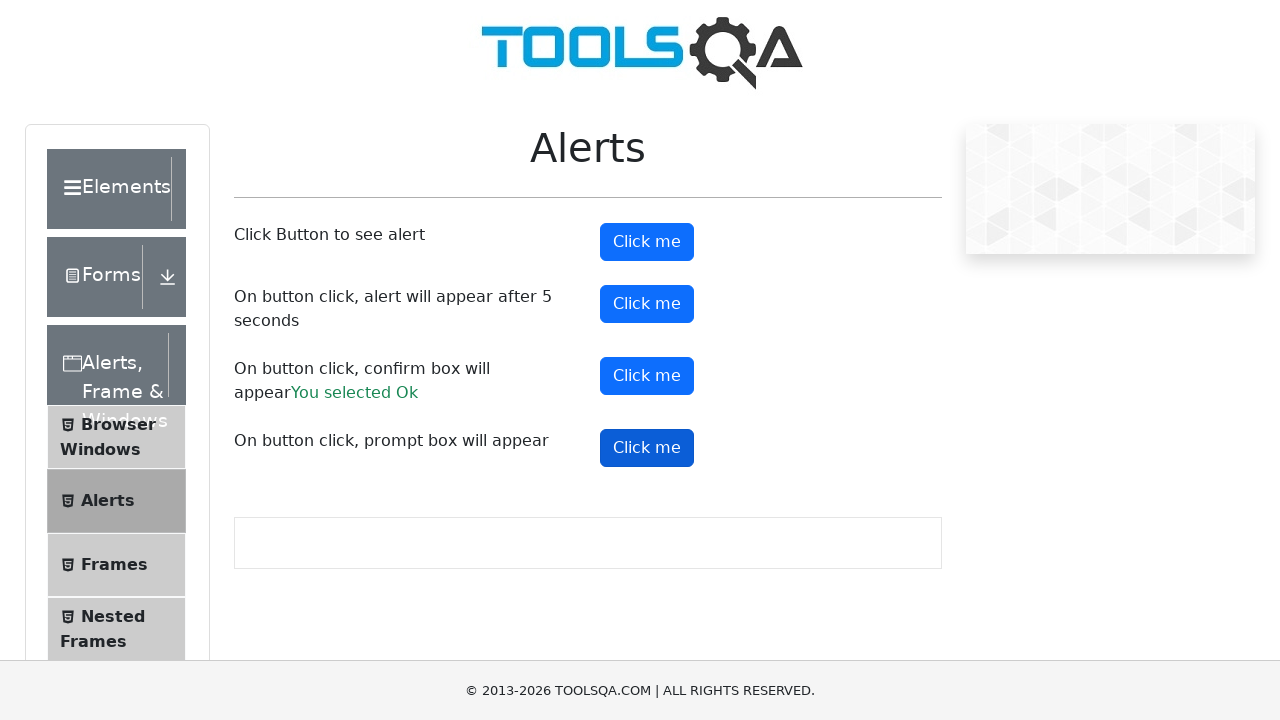

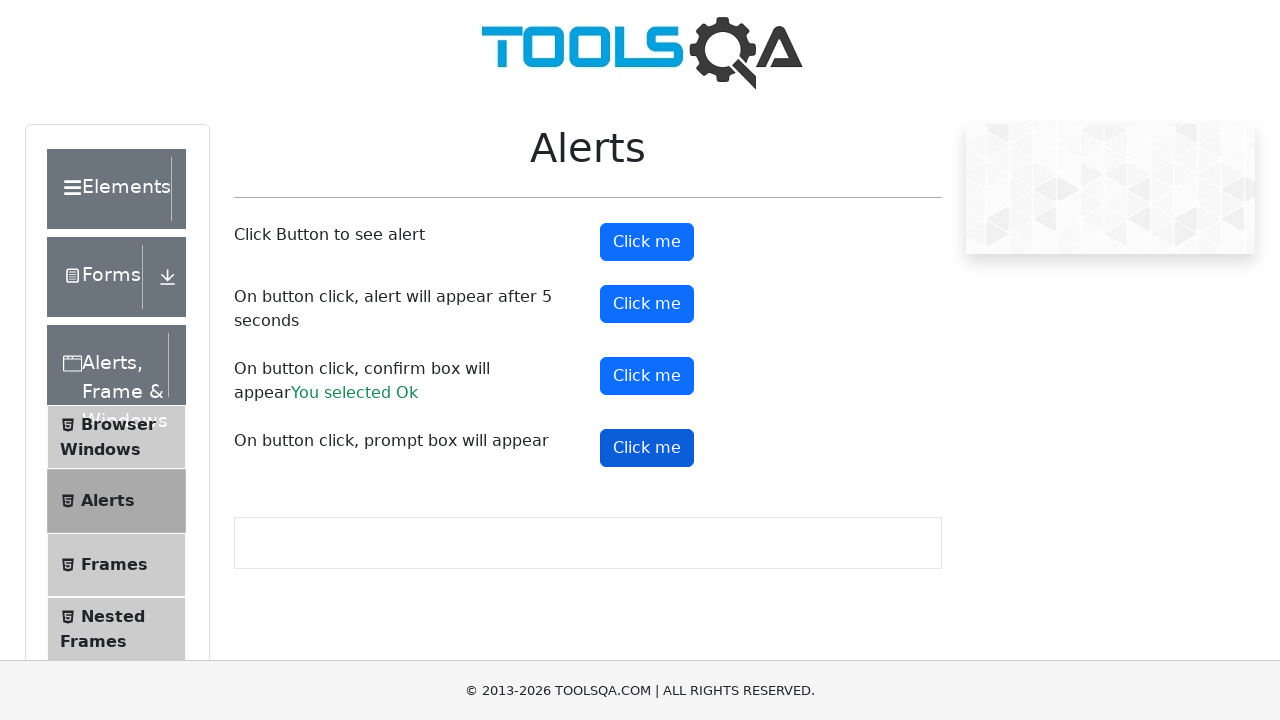